Tests dropdown/select element functionality by selecting options using three different methods: by visible text, by index, and by value.

Starting URL: https://v1.training-support.net/selenium/selects

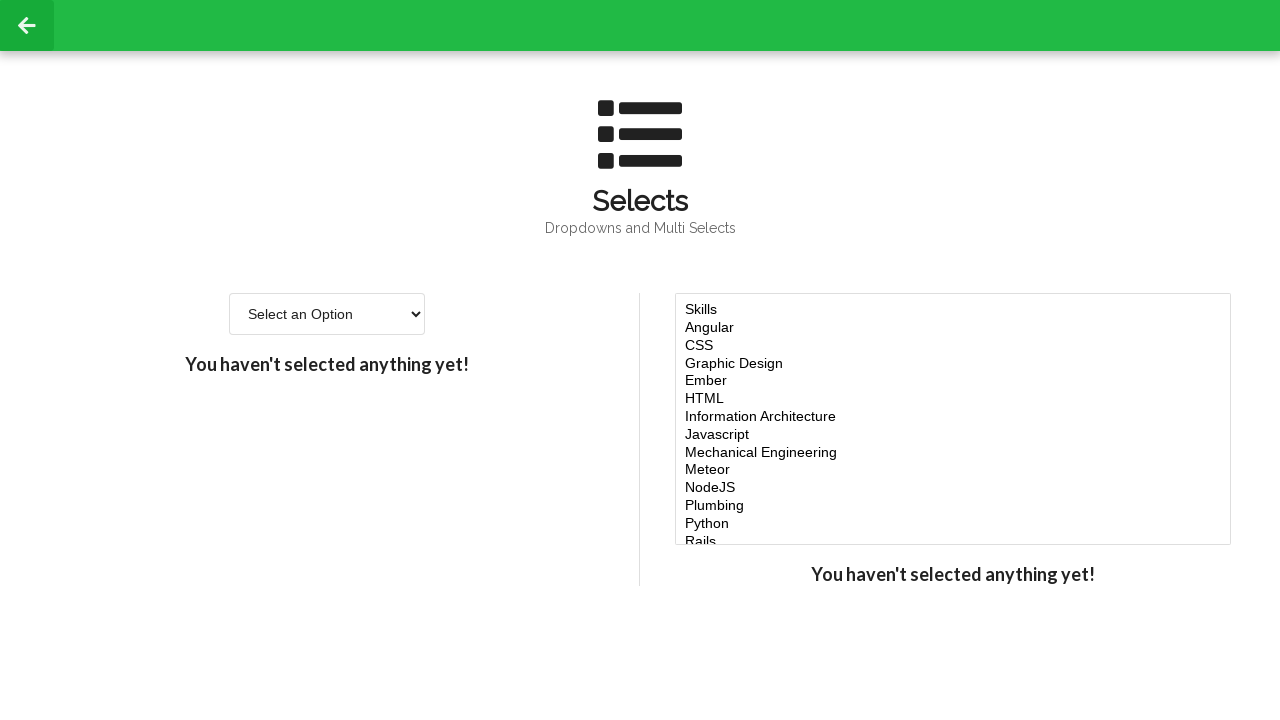

Selected 'Option 2' by visible text from single-select dropdown on #single-select
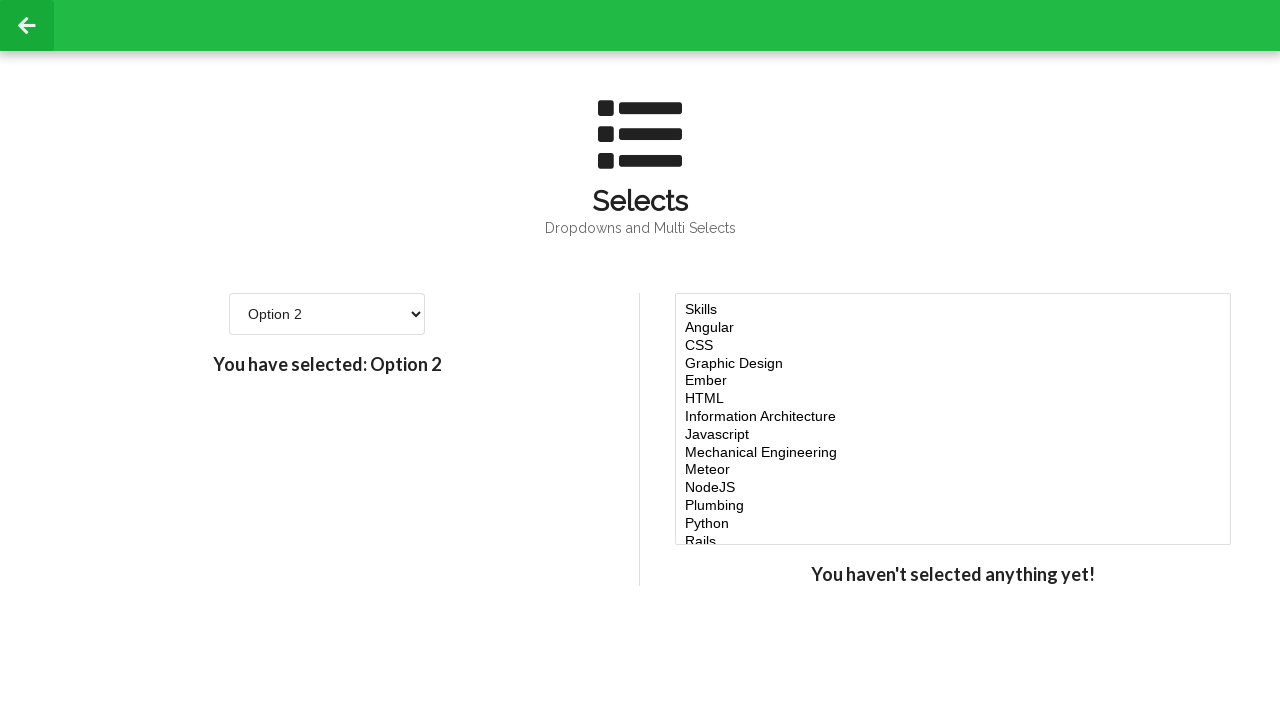

Selected 4th option (index 3) from single-select dropdown on #single-select
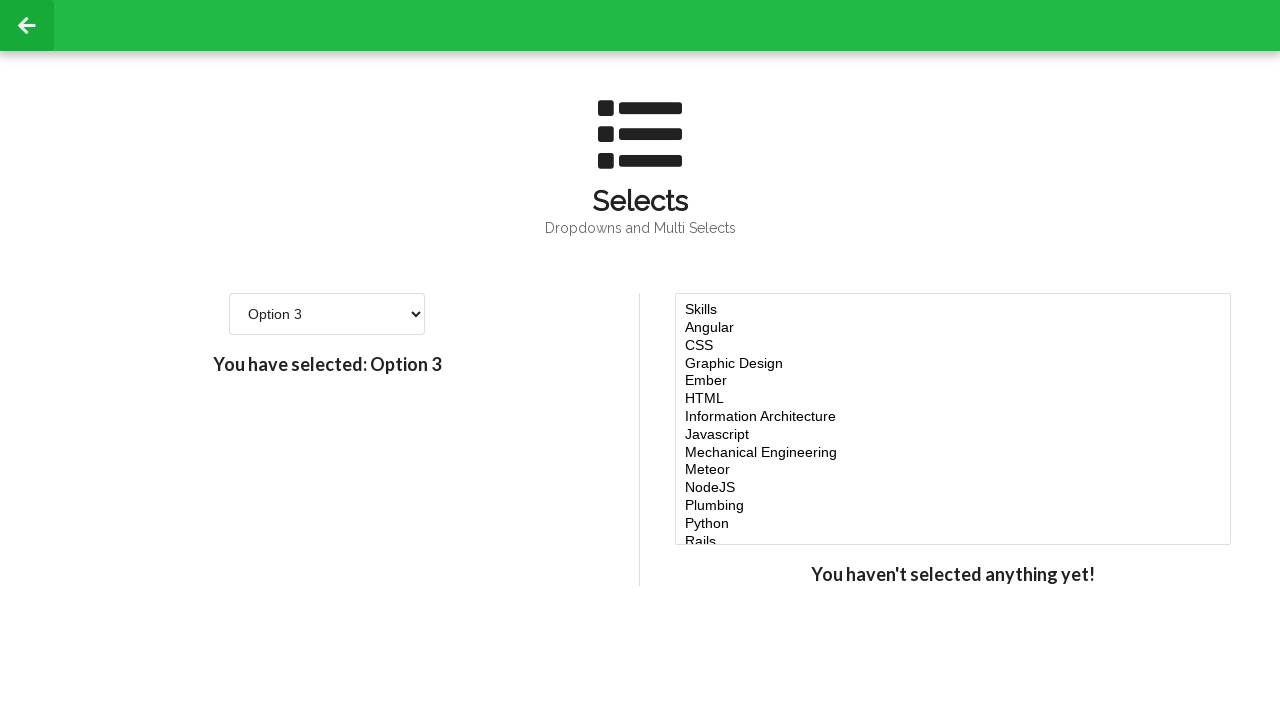

Selected option with value '4' from single-select dropdown on #single-select
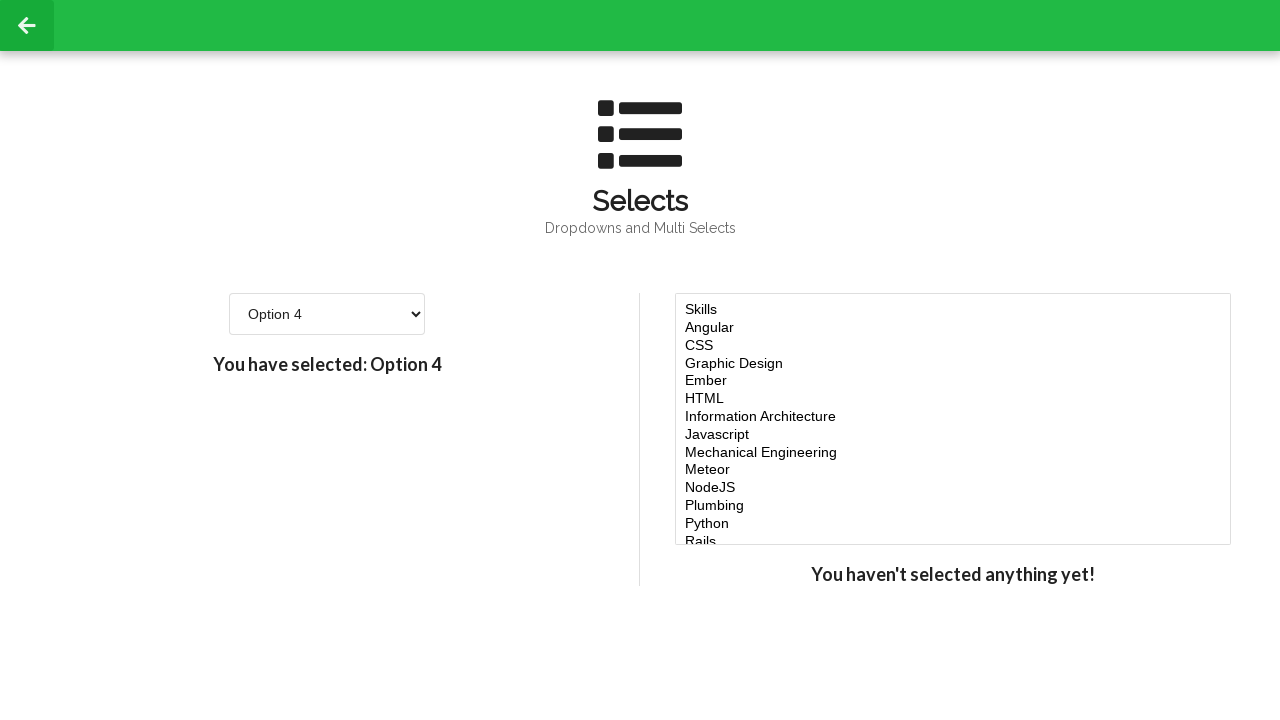

Verified dropdown selection was complete
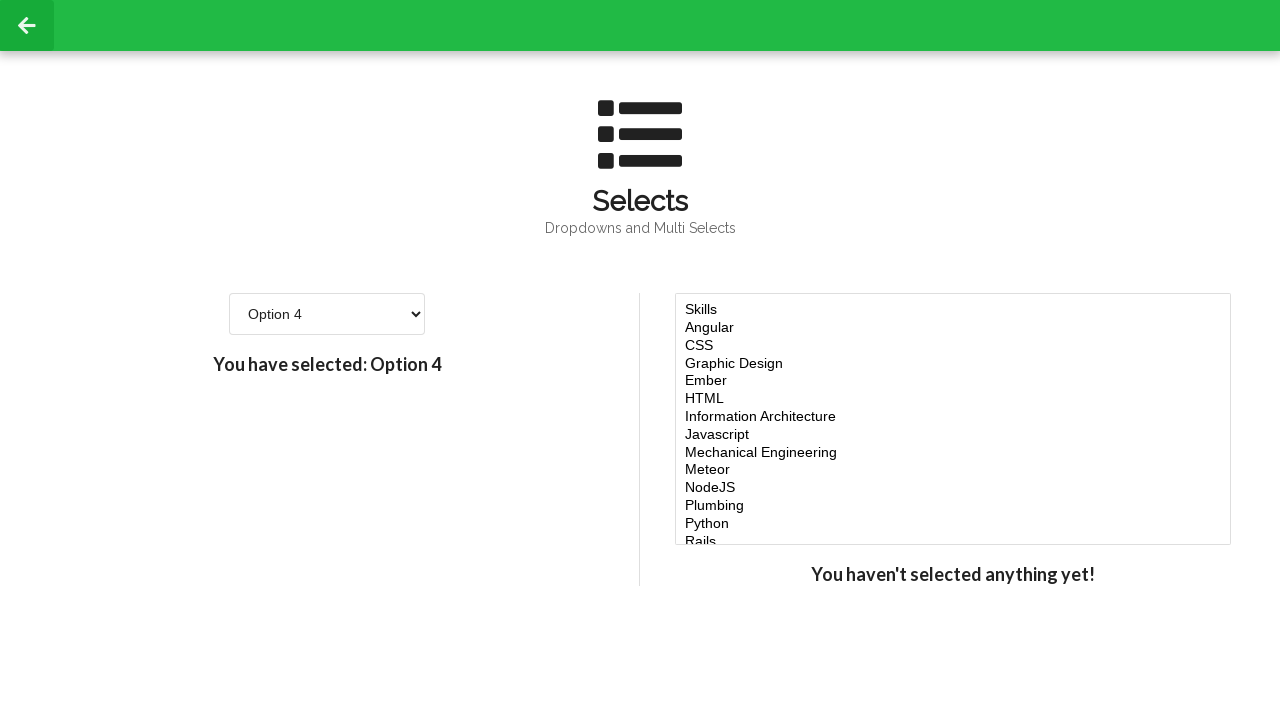

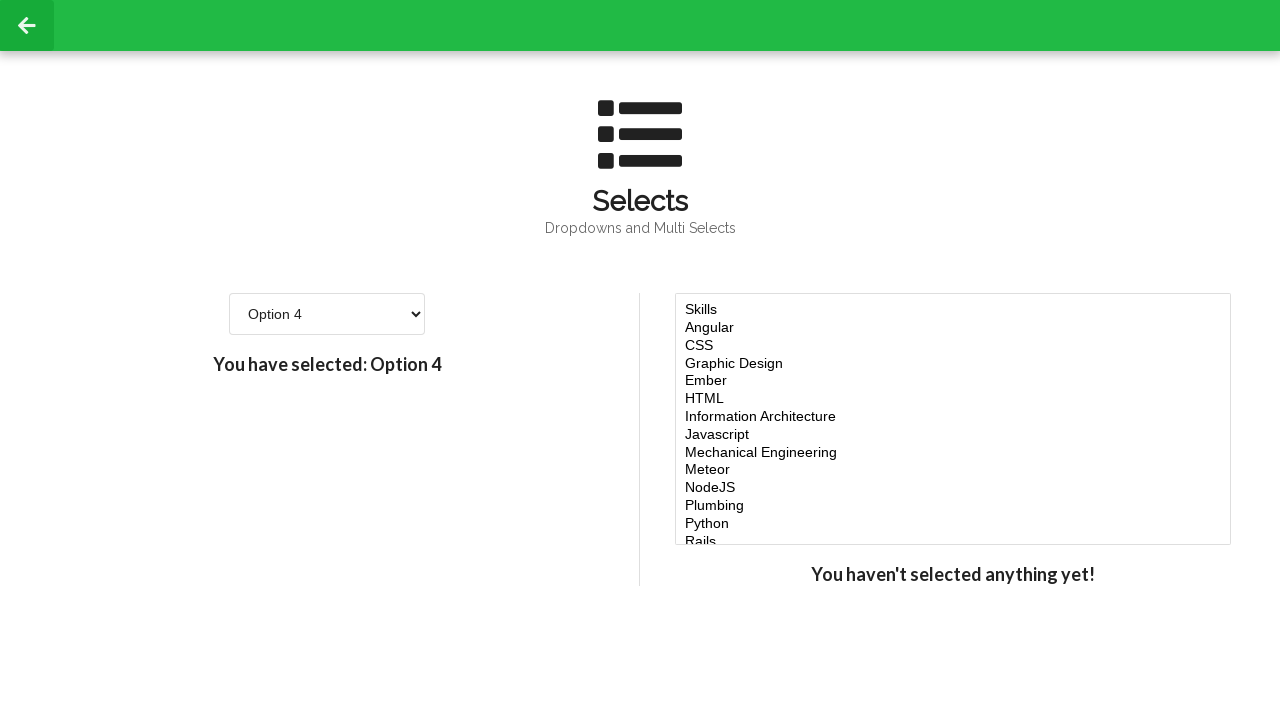